Tests JavaScript alert and confirm dialog handling by entering a name, triggering an alert and accepting it, then triggering a confirm dialog and dismissing it.

Starting URL: https://rahulshettyacademy.com/AutomationPractice/

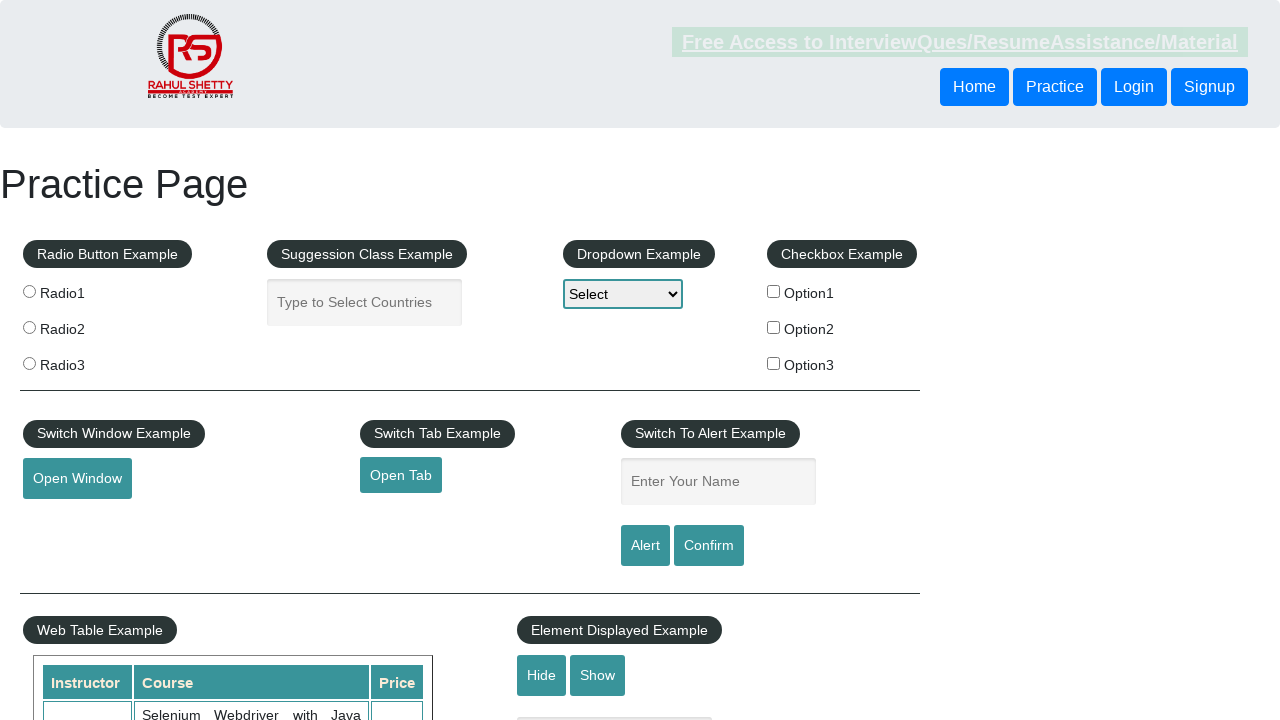

Filled name input field with 'Boney' on #name
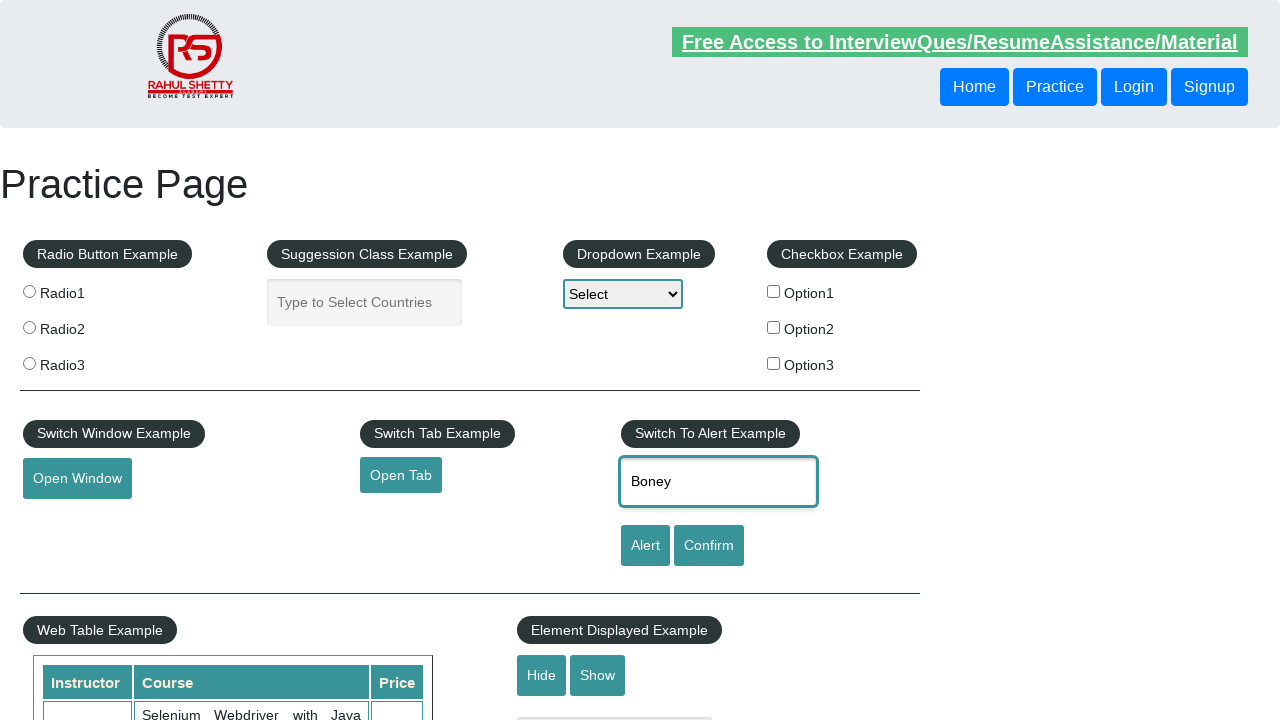

Triggered JavaScript alert dialog and accepted it at (645, 546) on #alertbtn
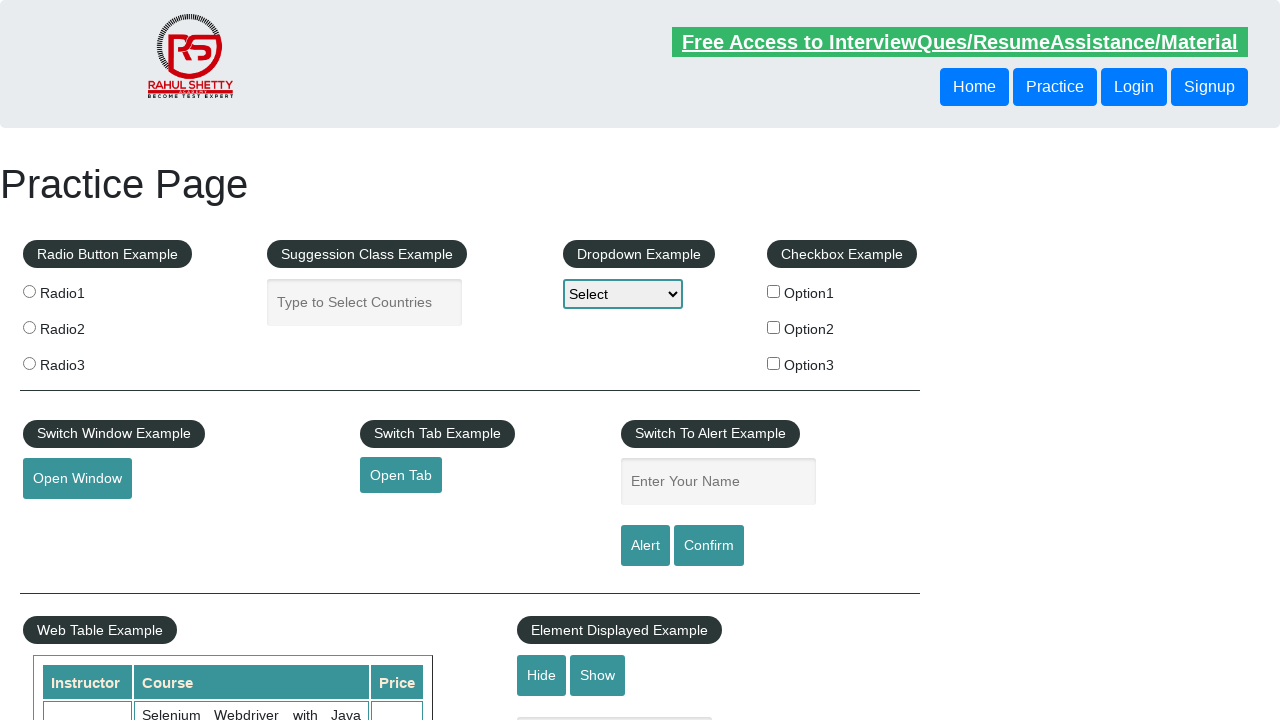

Triggered confirm dialog and dismissed it at (709, 546) on #confirmbtn
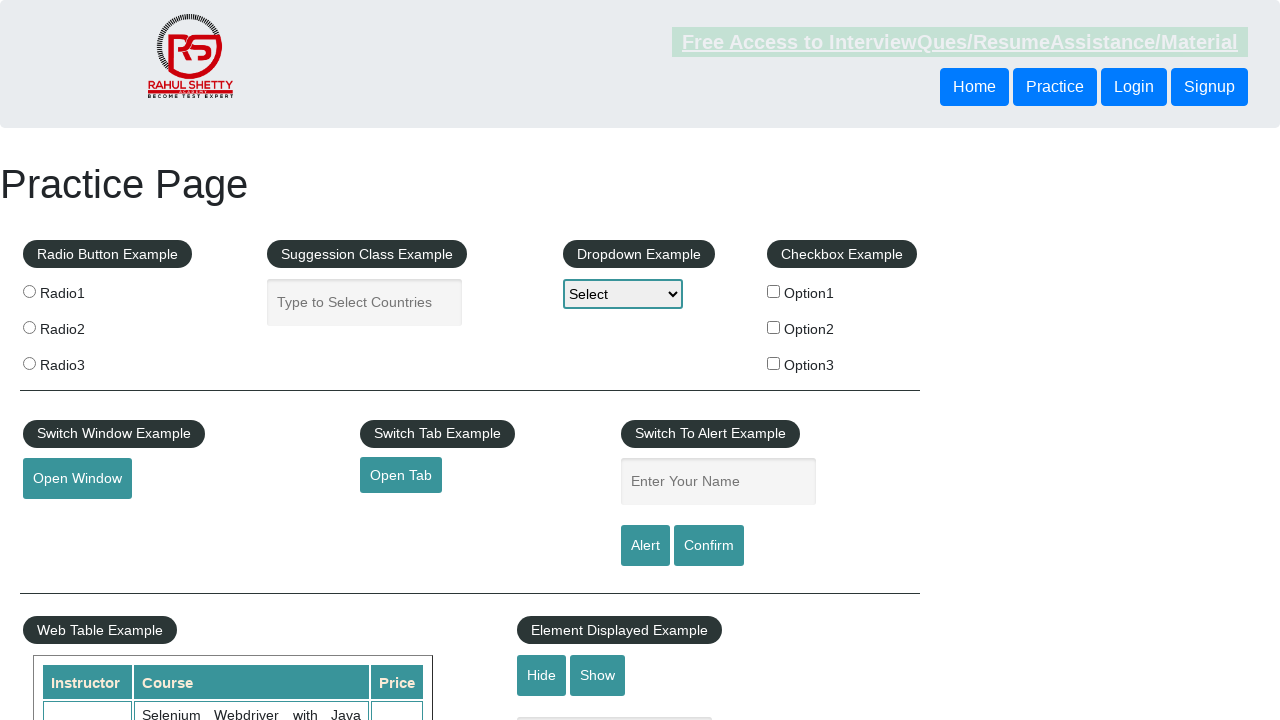

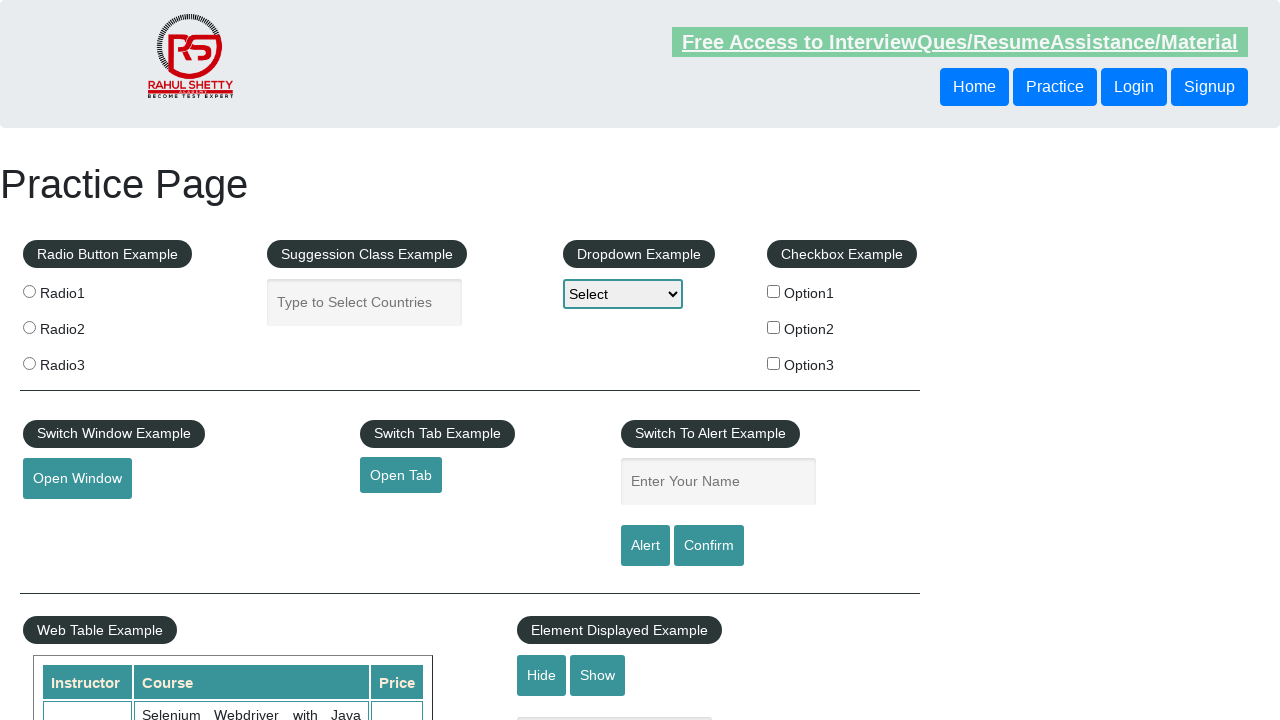